Tests window handling functionality by clicking a link that opens a new window and verifying the new window content

Starting URL: https://the-internet.herokuapp.com/windows

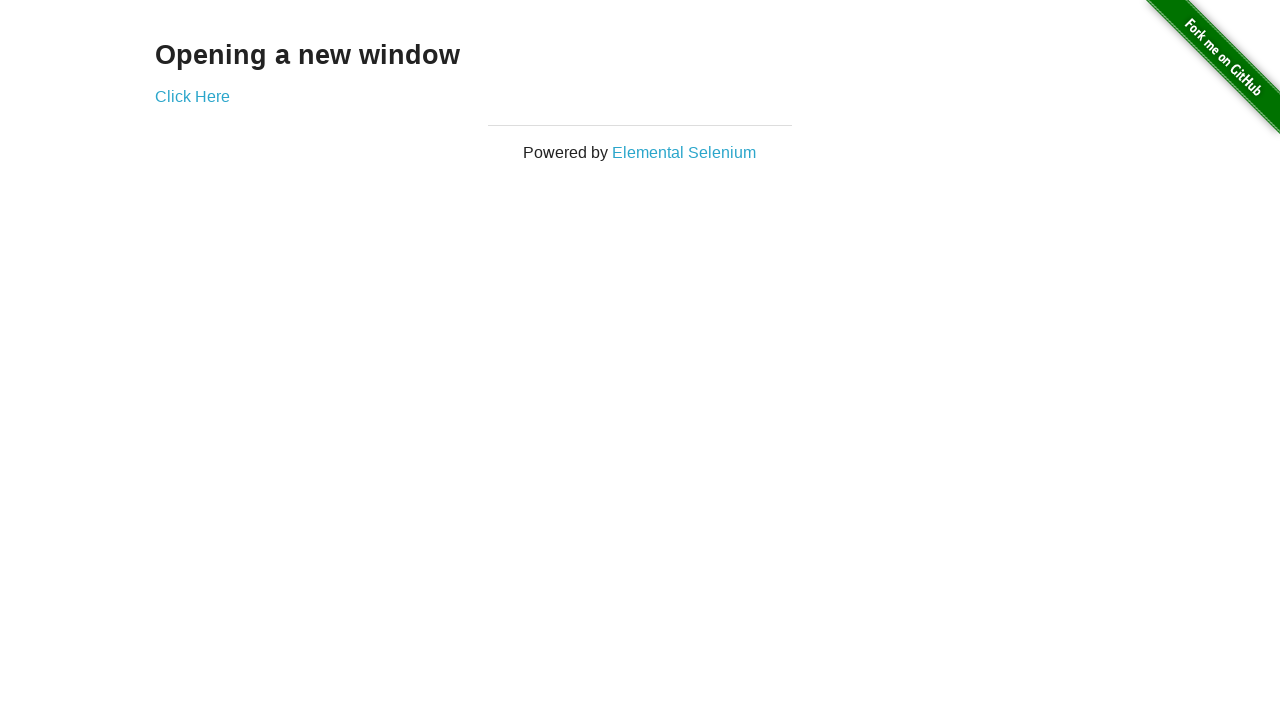

Clicked 'Click Here' link to open new window at (192, 96) on text='Click Here'
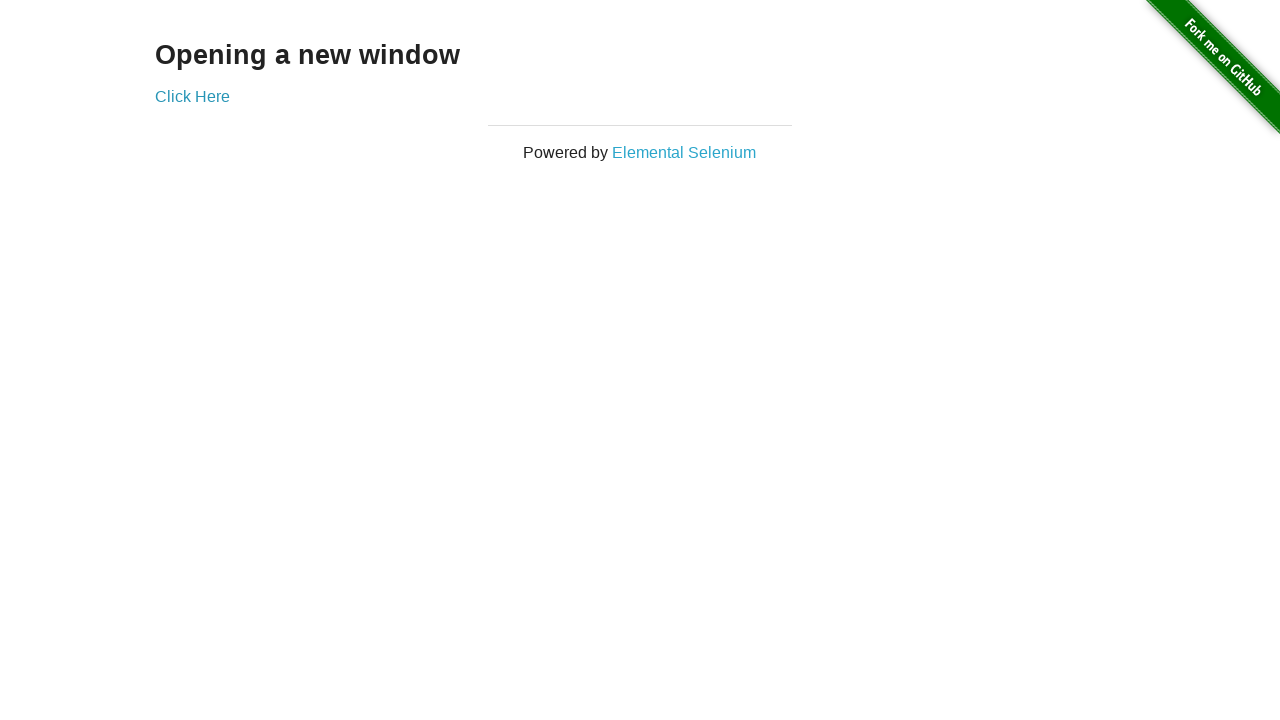

New window/popup opened
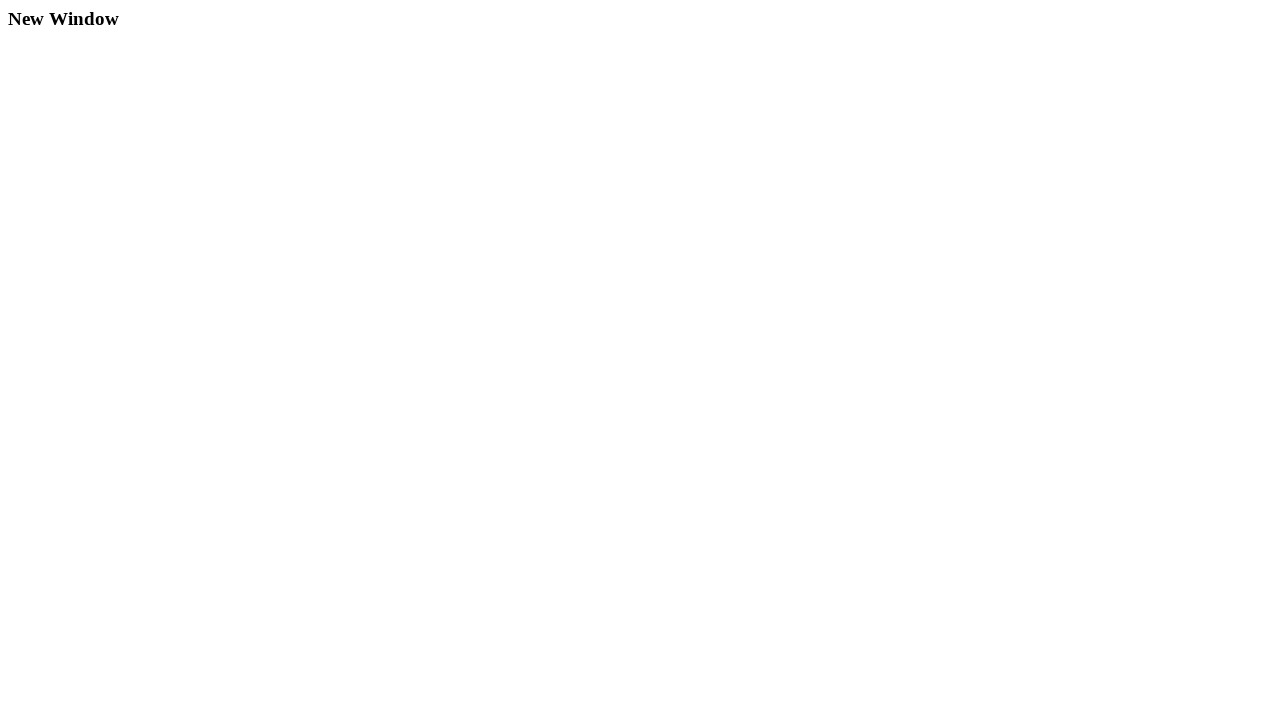

New window finished loading
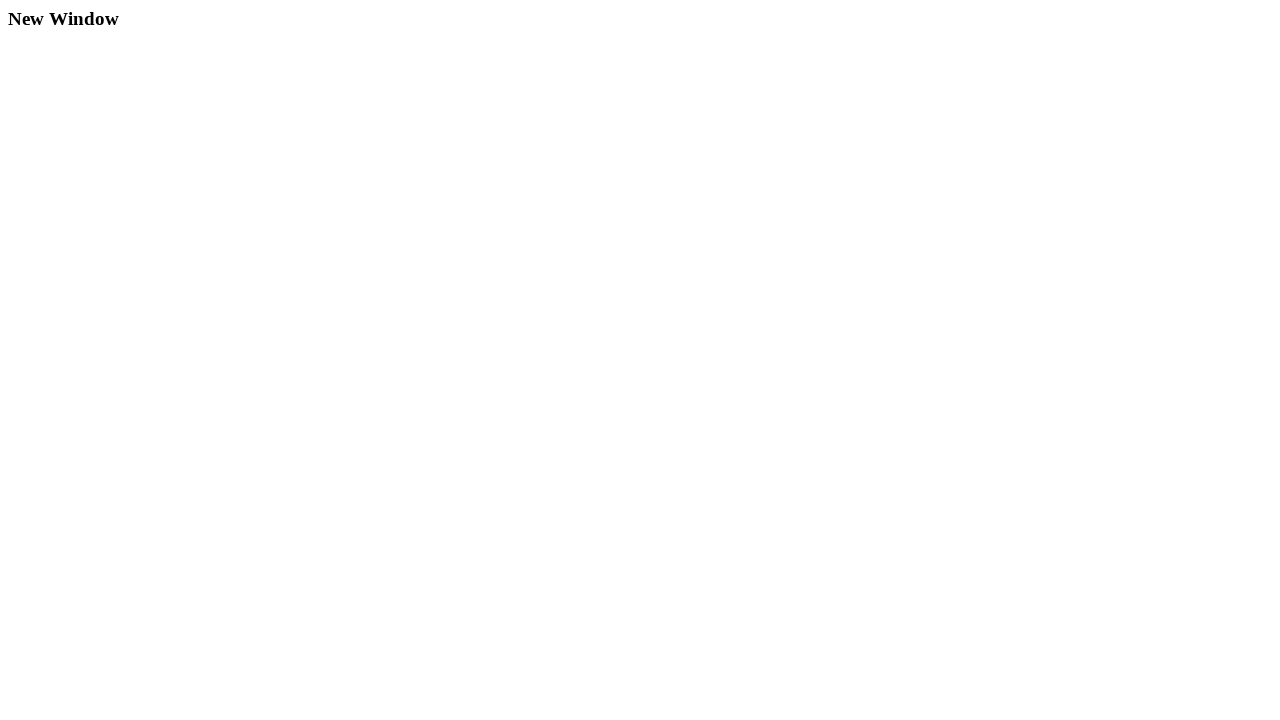

Verified new window contains 'New Window' text
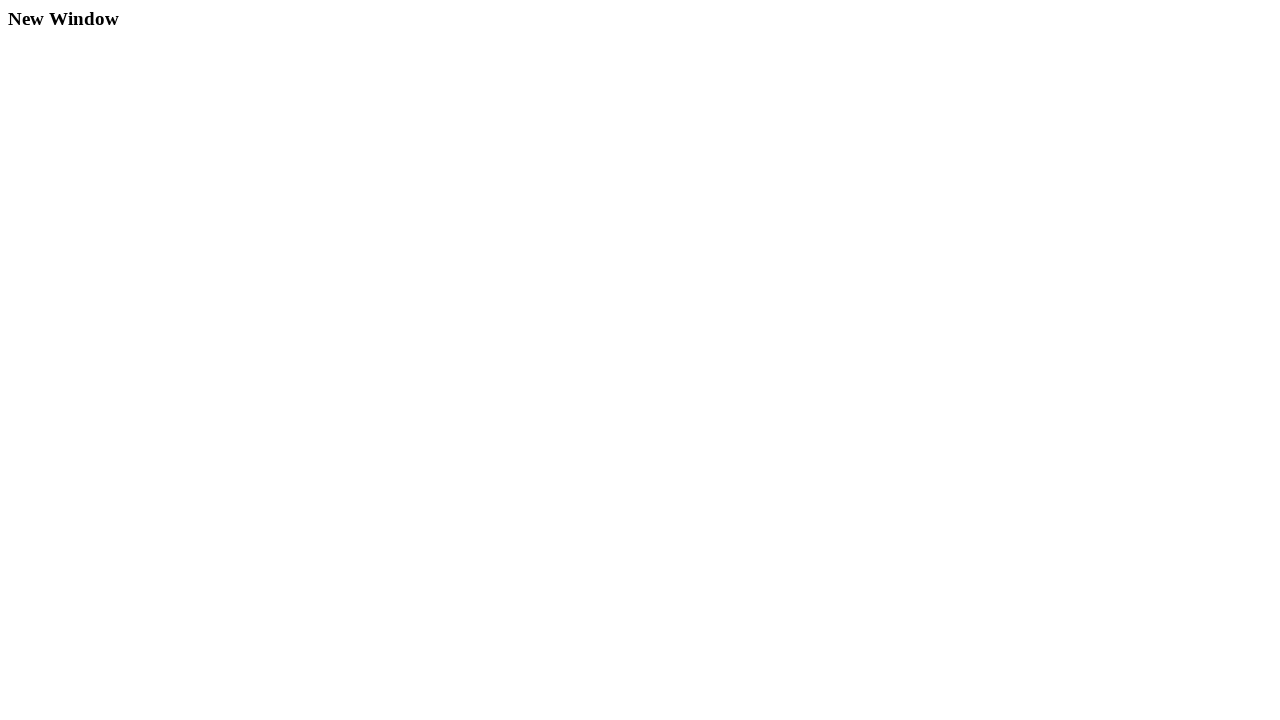

Closed new window
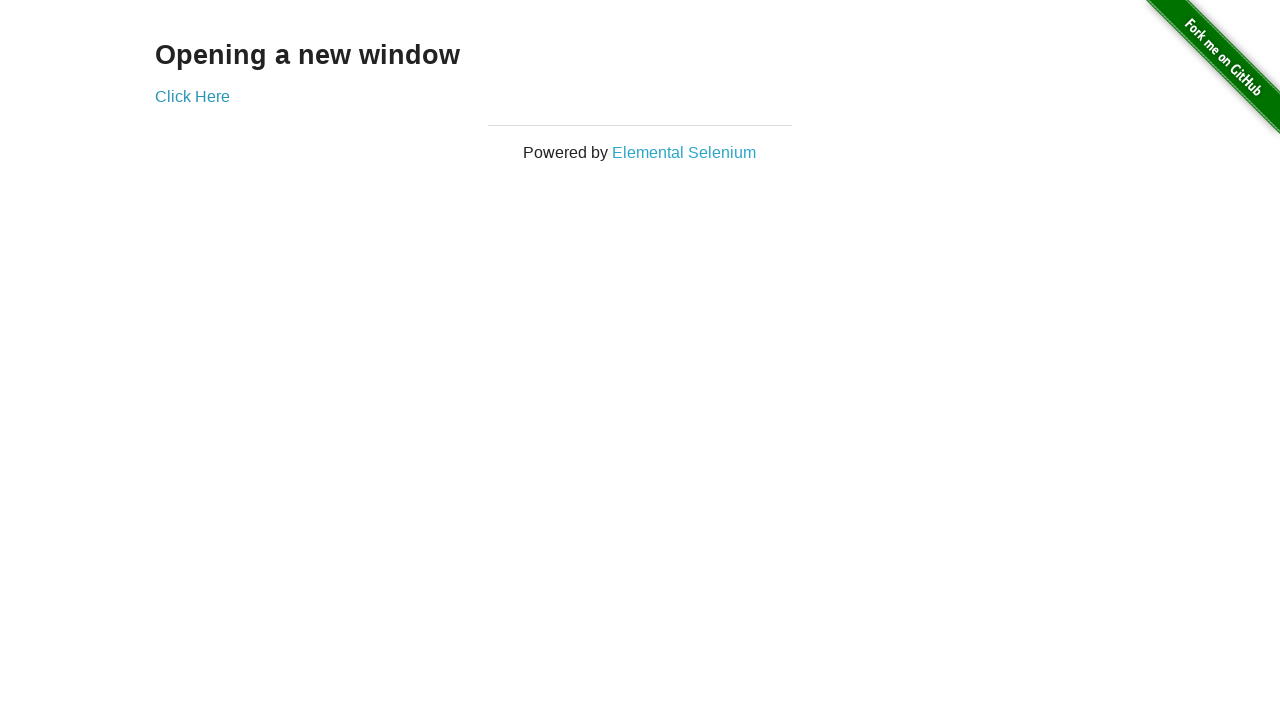

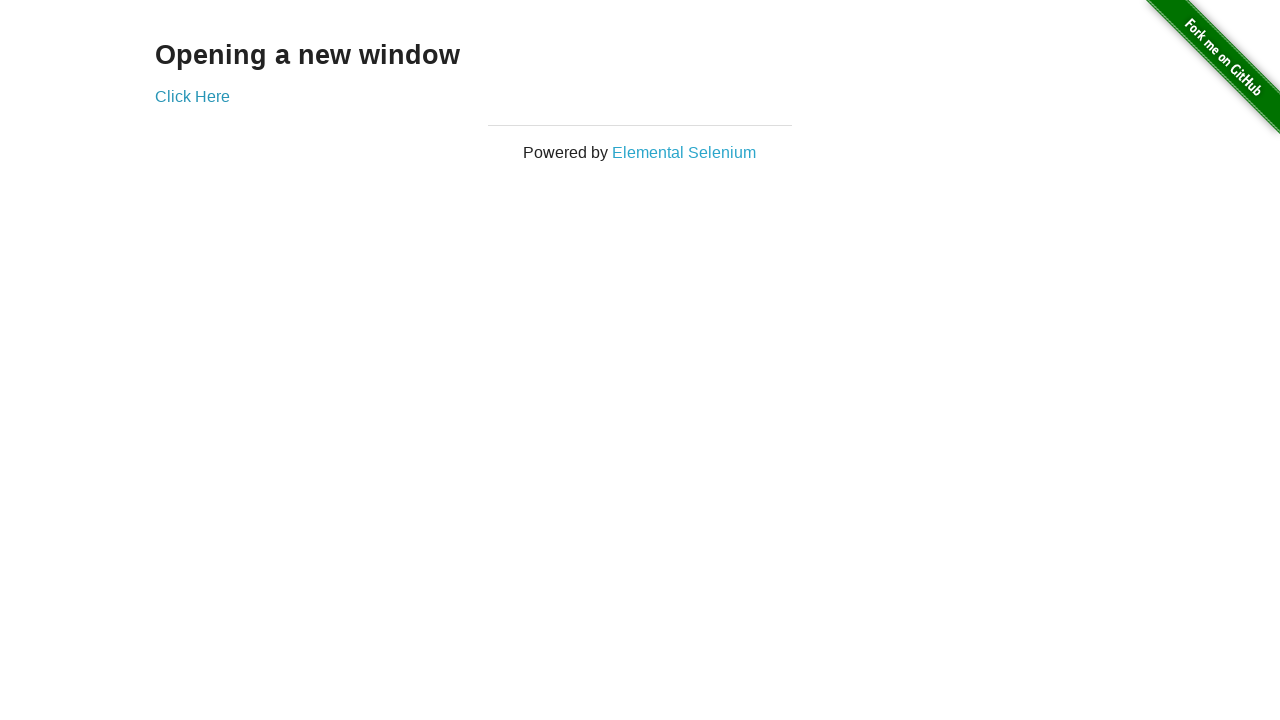